Navigates to W3Schools homepage, clicks on a tutorial link in the main section, then clicks on the JAVA link

Starting URL: https://www.w3schools.com/

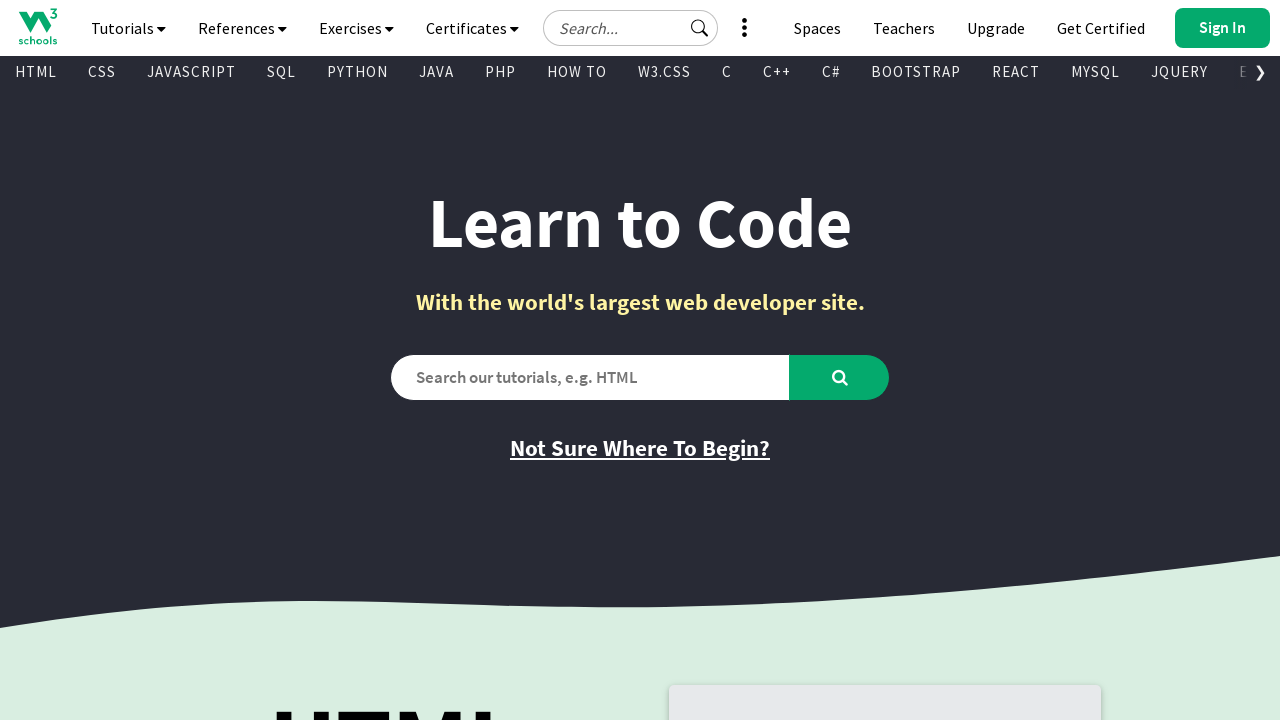

Navigated to W3Schools homepage
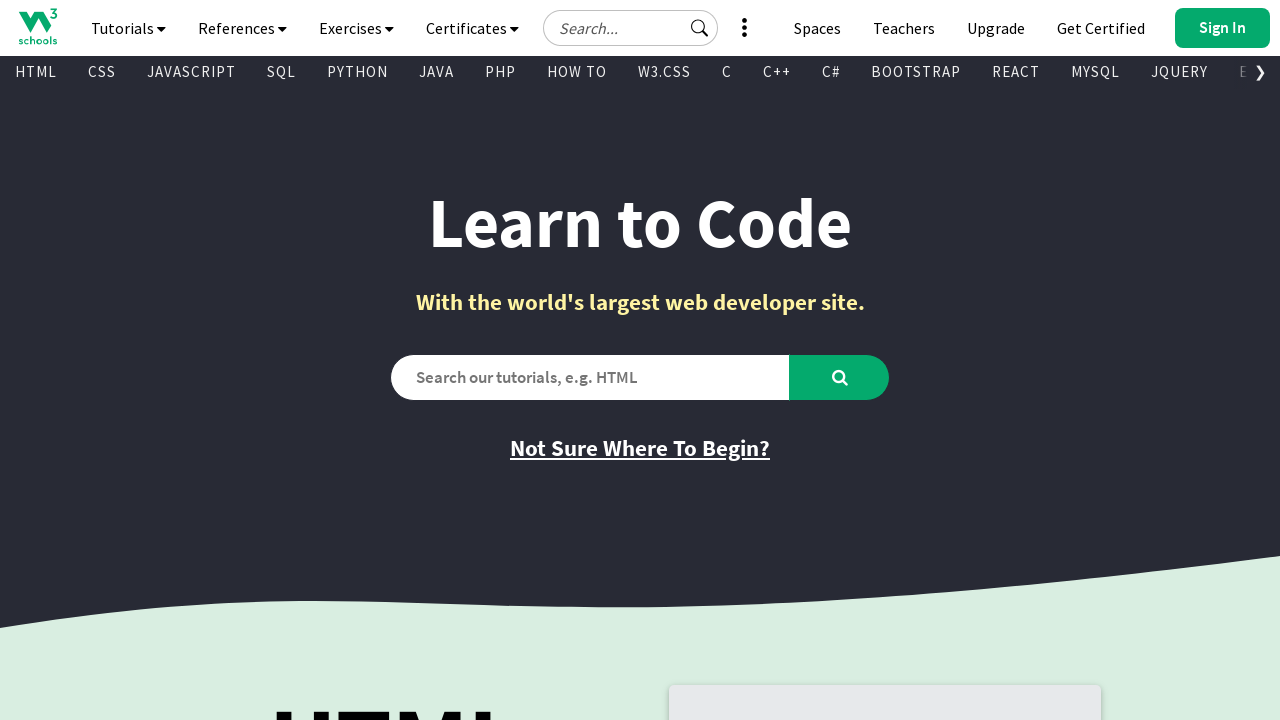

Clicked on first tutorial link in main section at (395, 360) on xpath=//*[@id='main']/div[3]/div/div[1]/a[1]
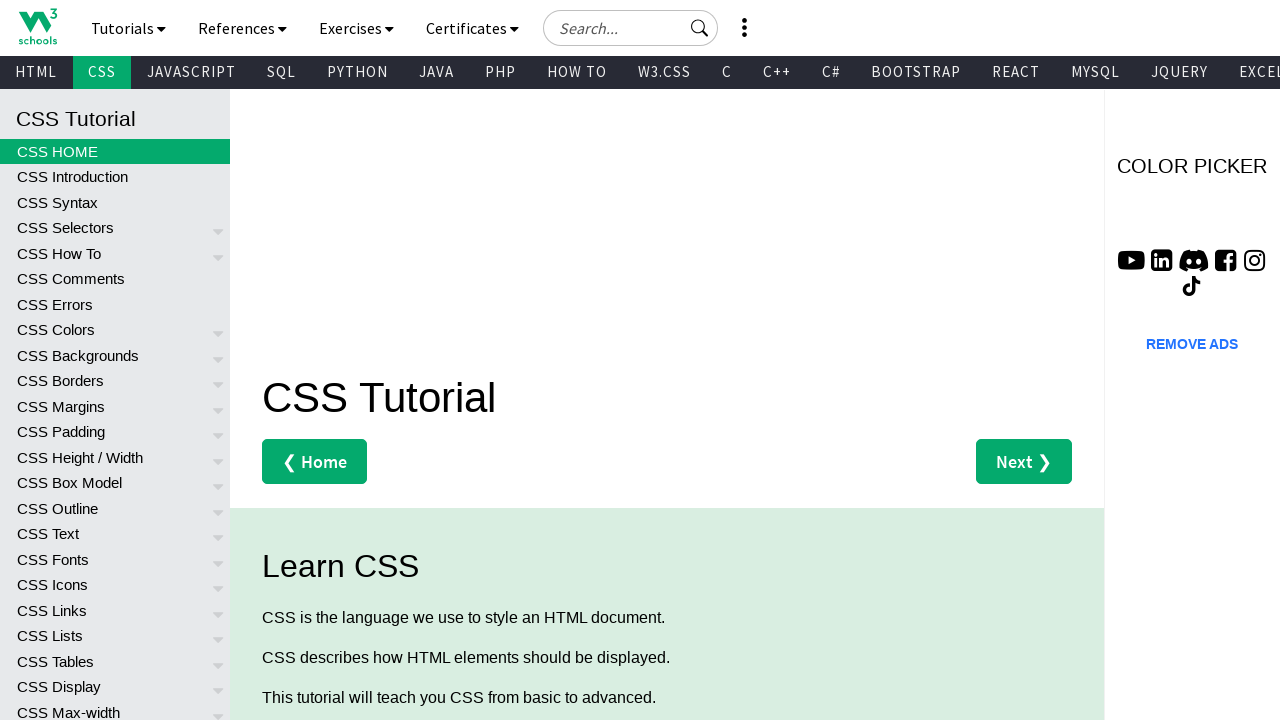

Page loaded with DOM content ready
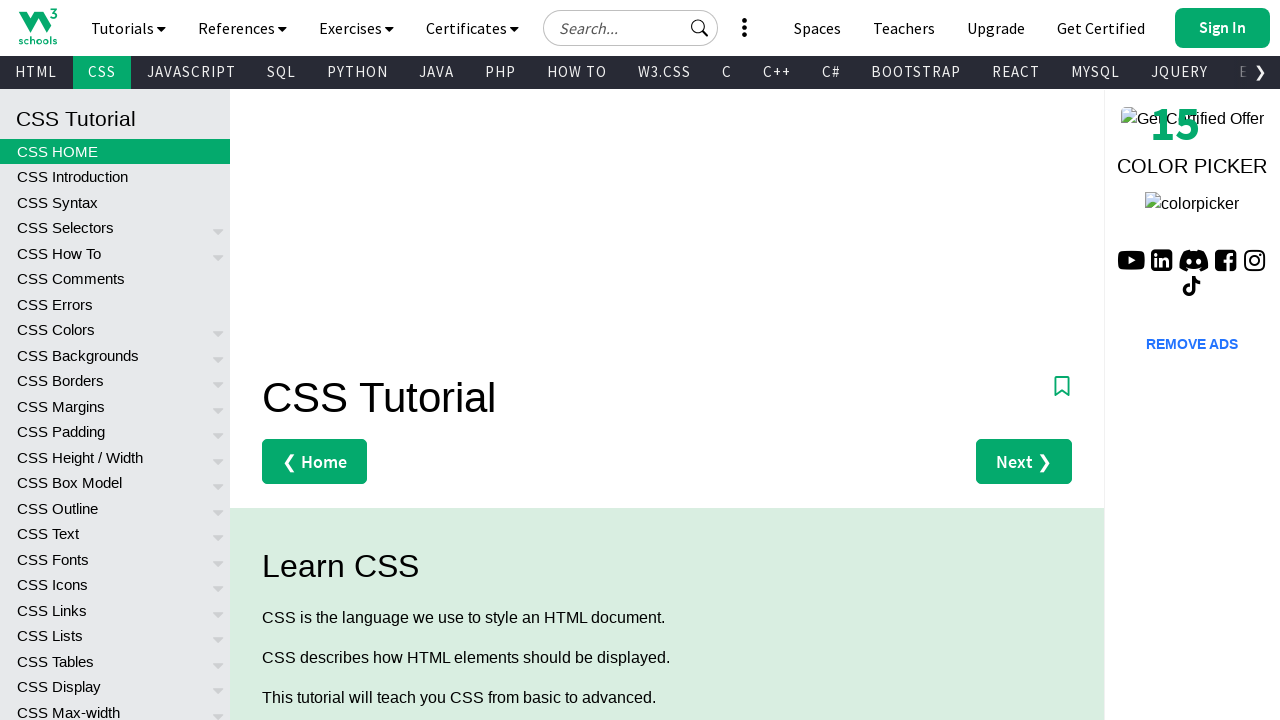

Clicked on JAVA link at (436, 72) on xpath=//a[text()='JAVA']
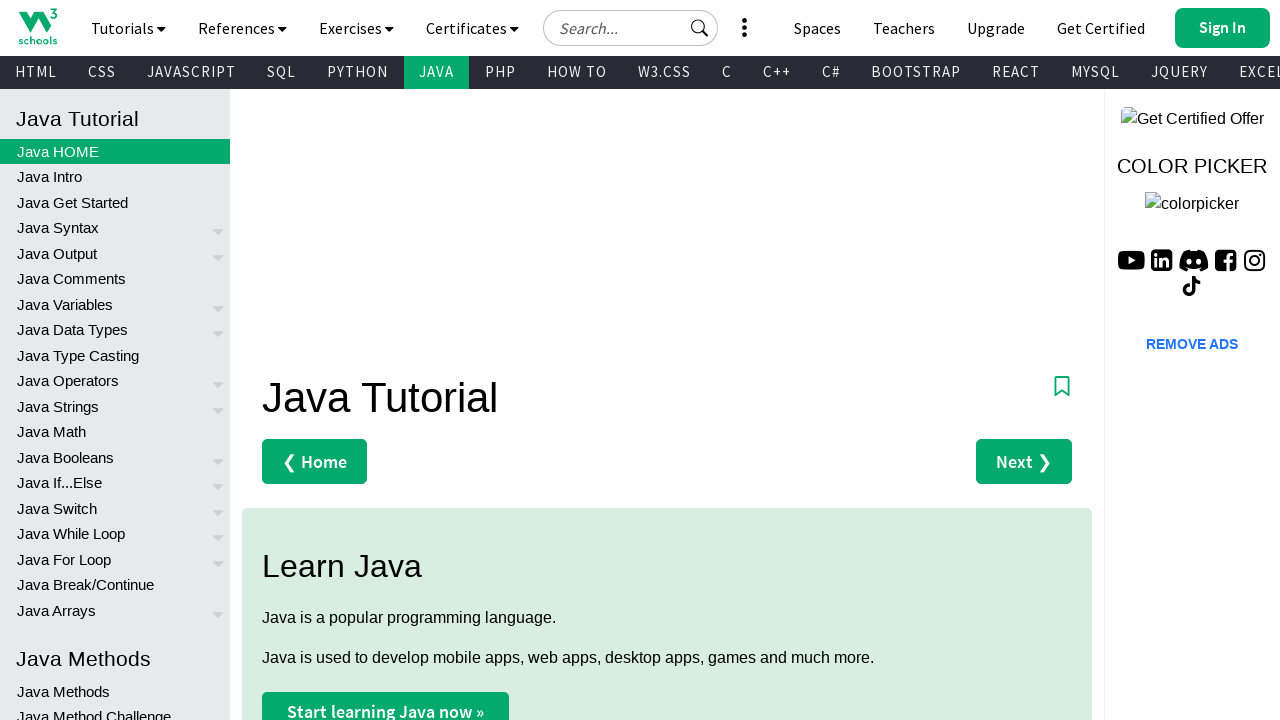

JAVA page loaded with DOM content ready
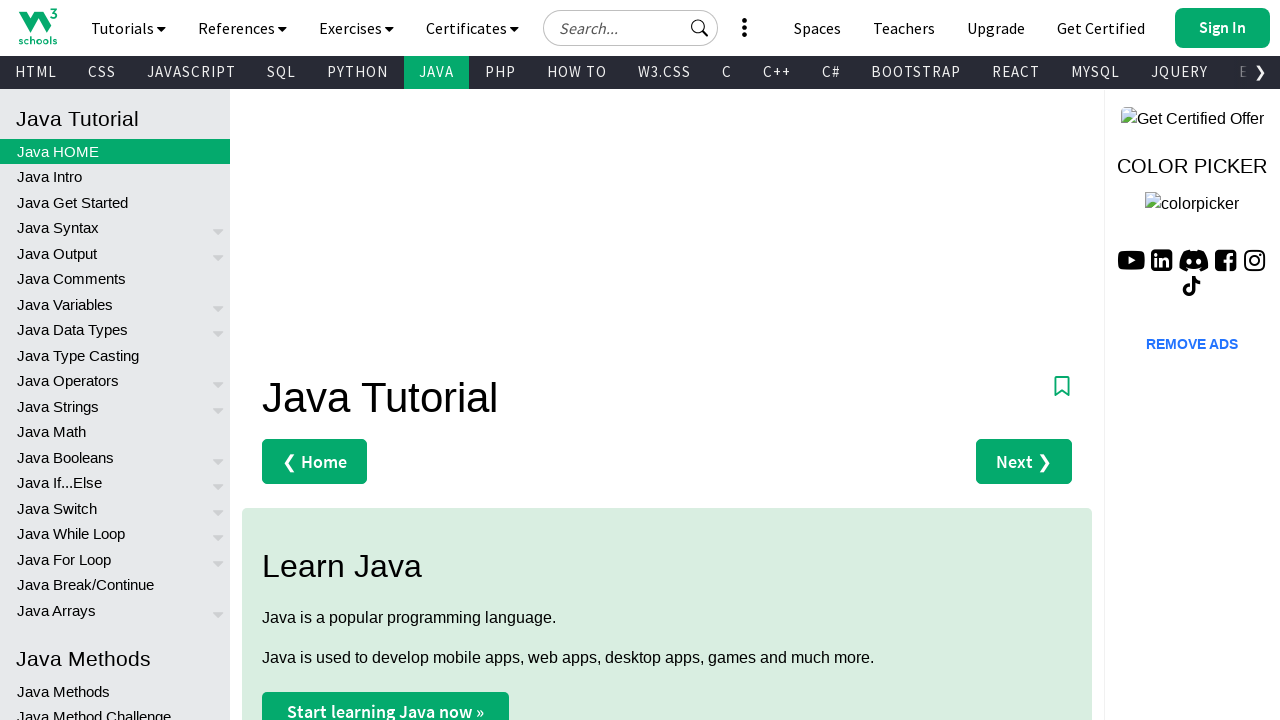

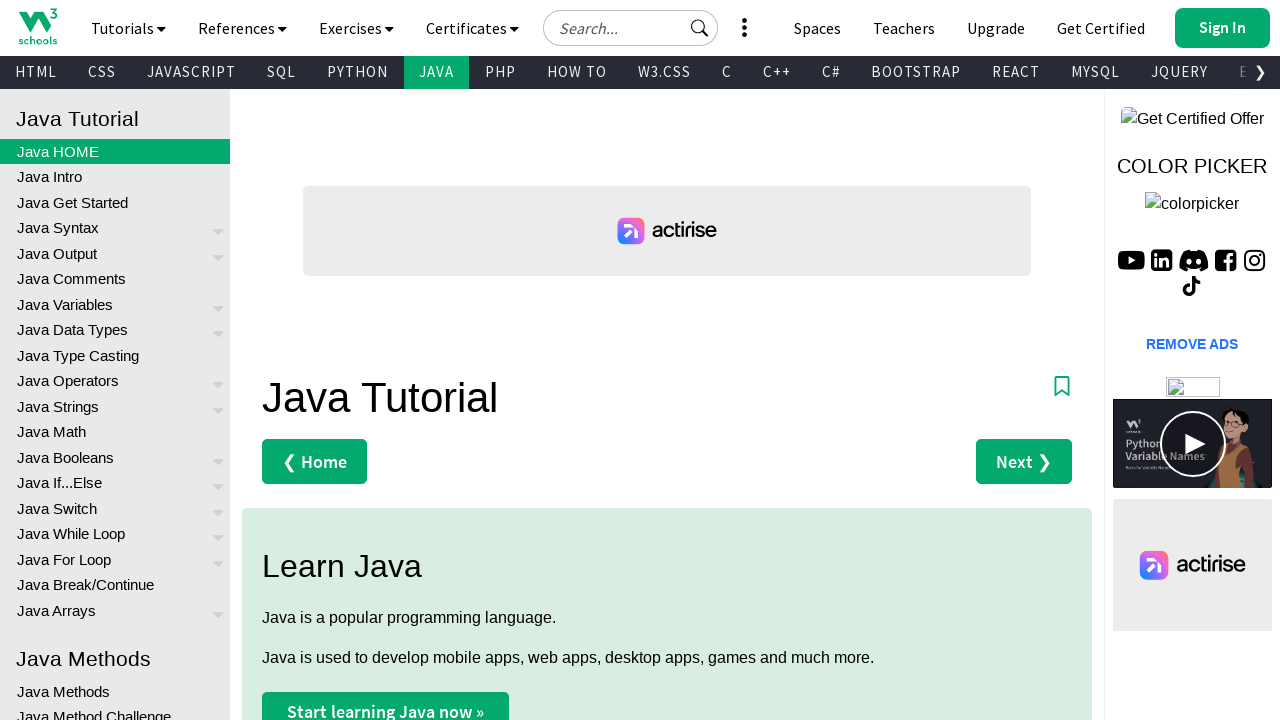